Tests dropdown selection functionality on OrangeHRM trial signup form by selecting a country from the dropdown list

Starting URL: https://www.orangehrm.com/orangehrm-30-day-trial/

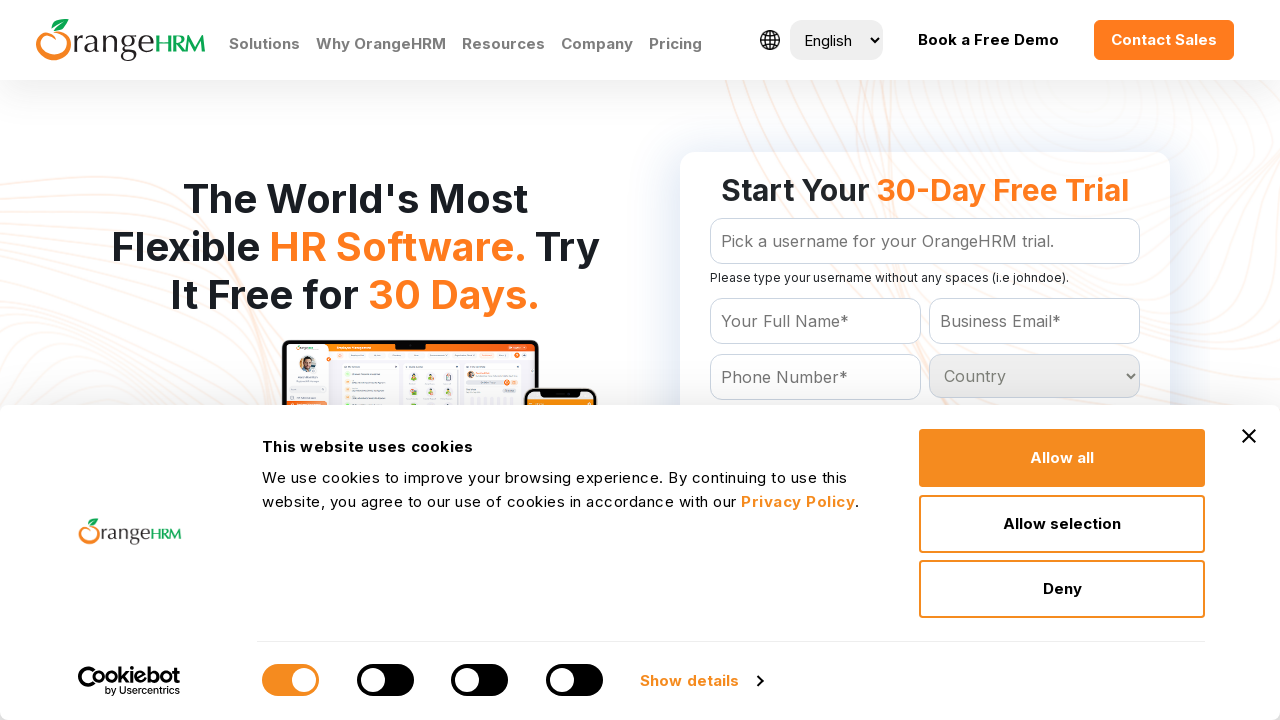

Country dropdown became available
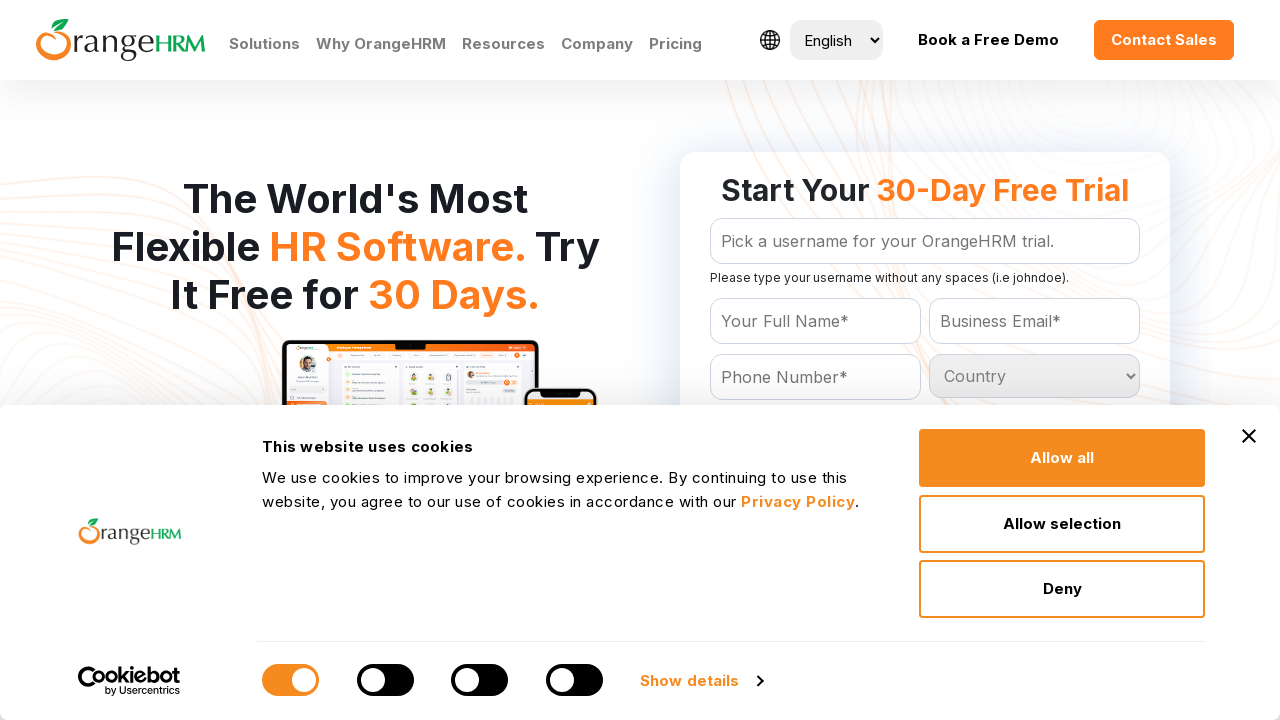

Selected 'Congo' from the country dropdown on #Form_getForm_Country
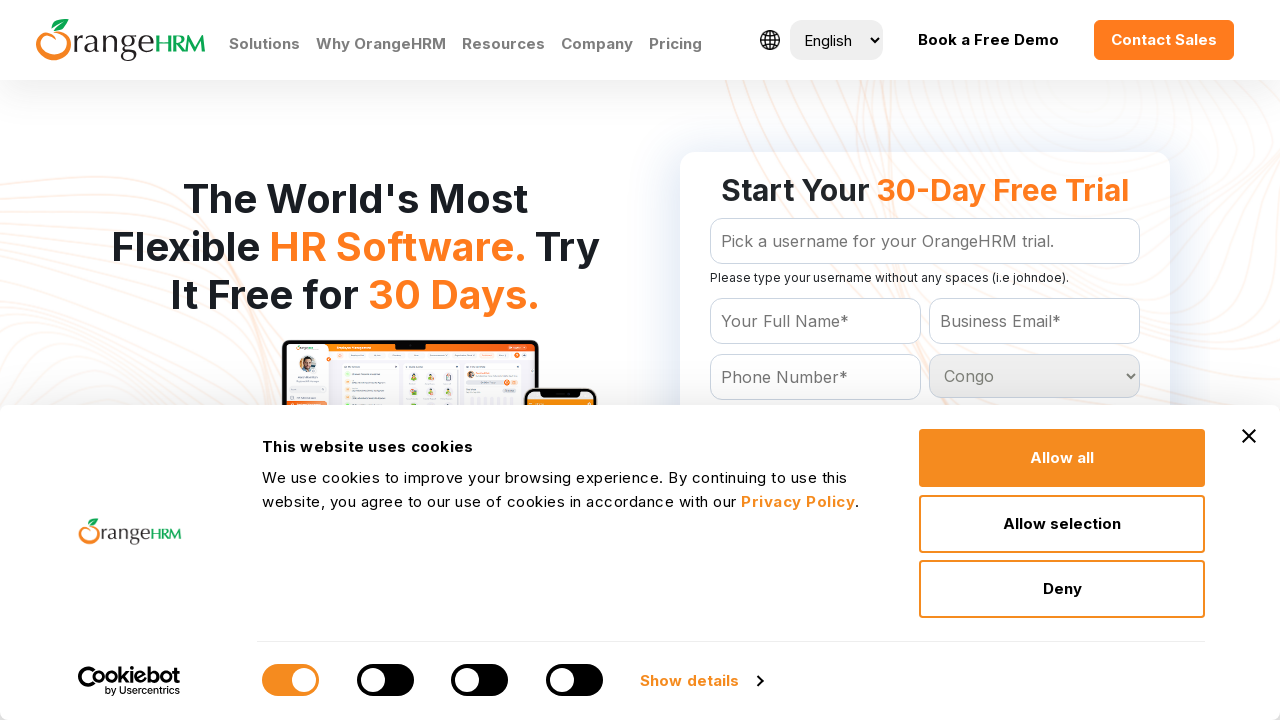

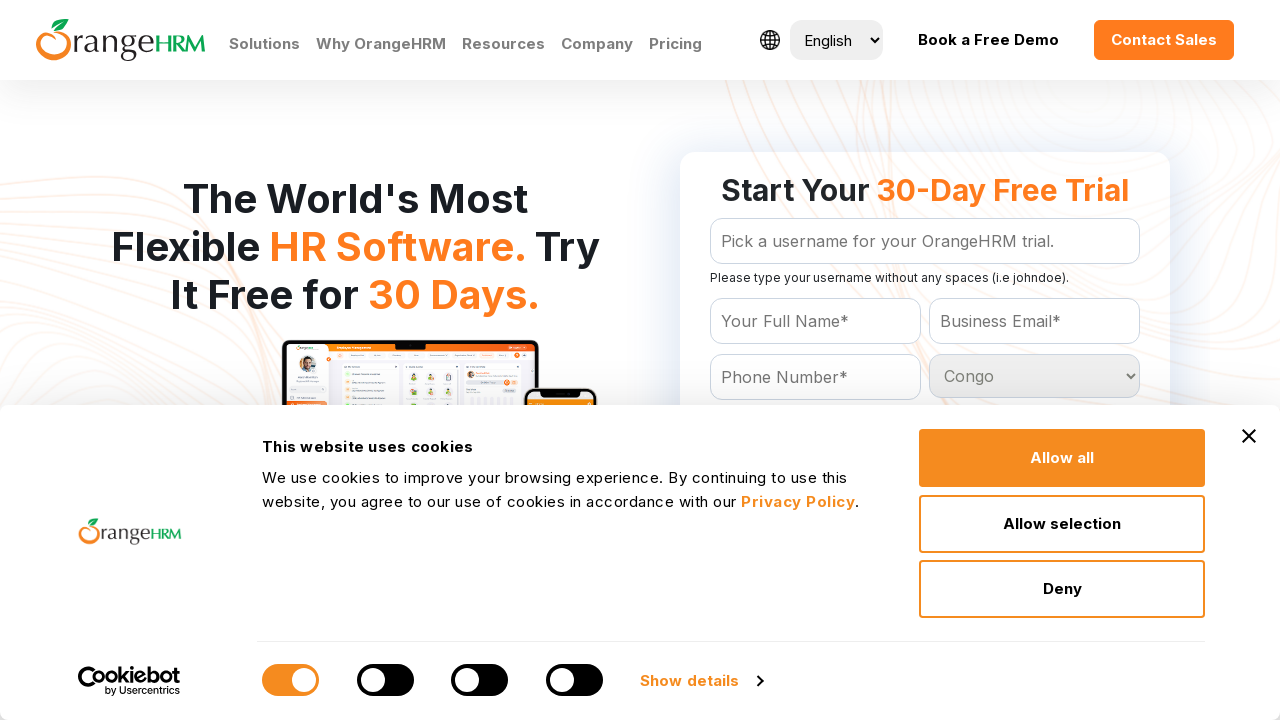